Tests clicking a link that opens a popup window on a test page, demonstrating the browser's close method functionality.

Starting URL: http://omayo.blogspot.com/

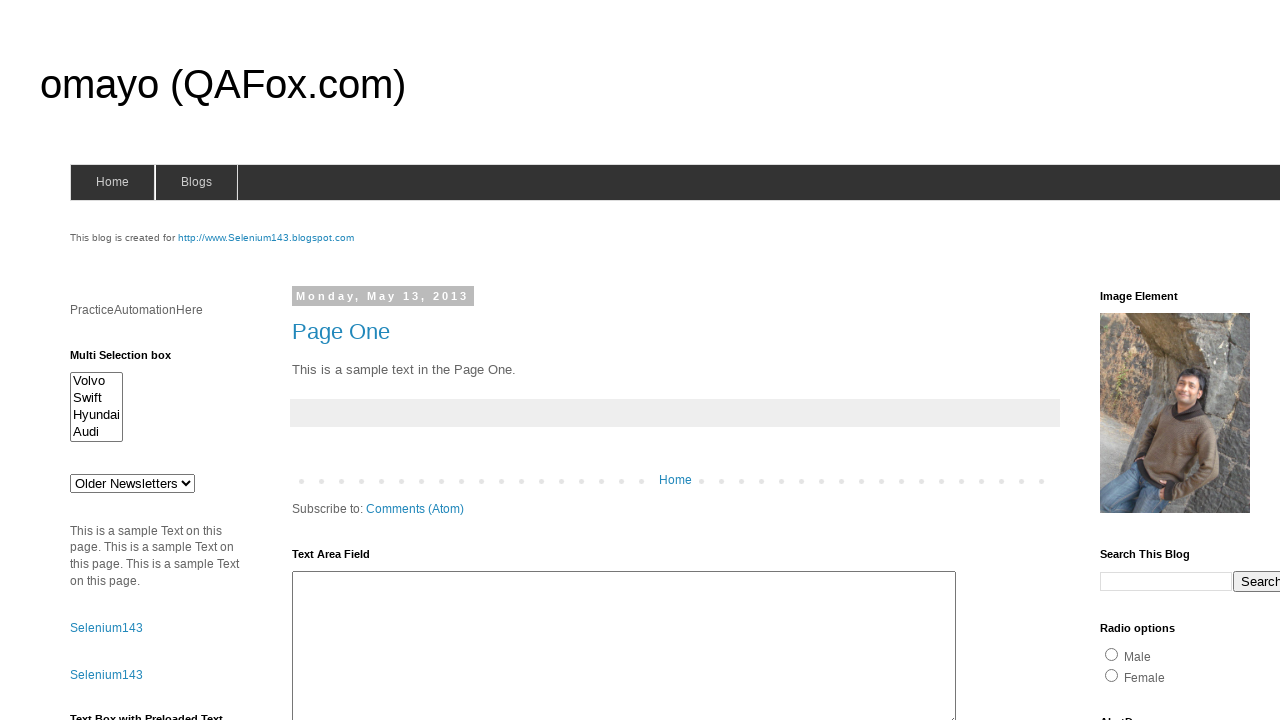

Clicked link to open a popup window at (132, 360) on text=open a popup window
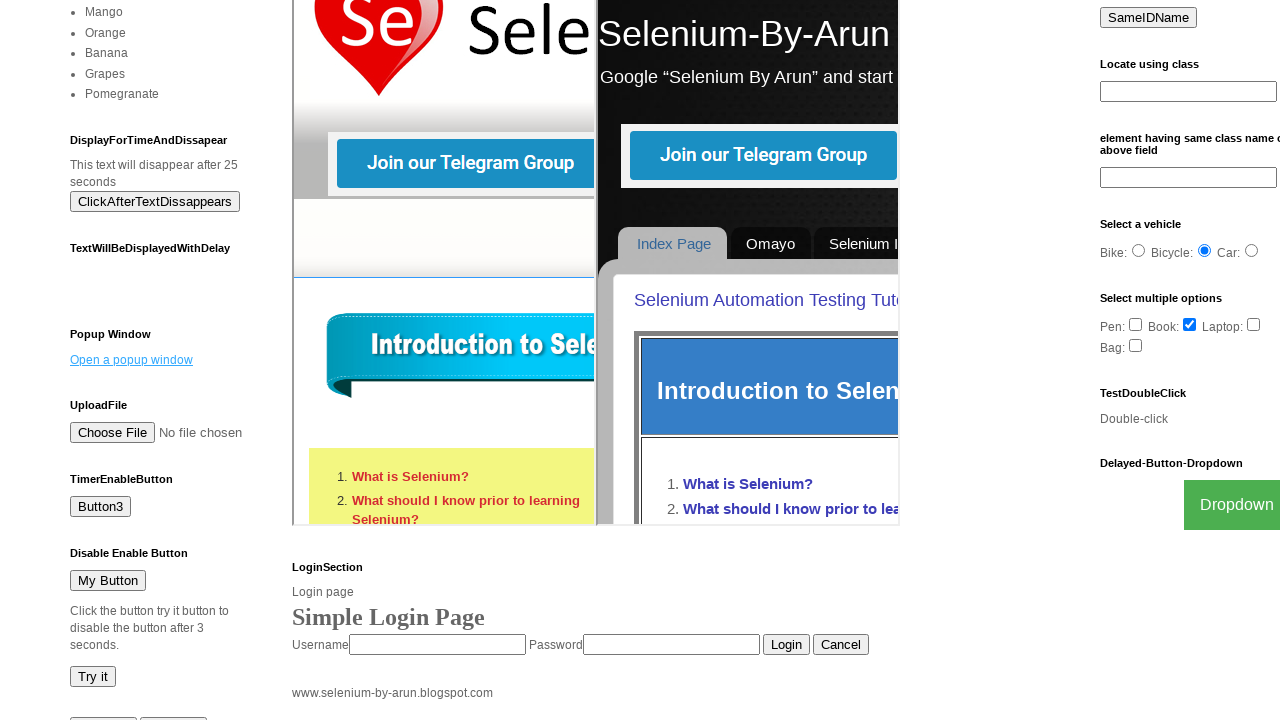

Waited for popup window to open
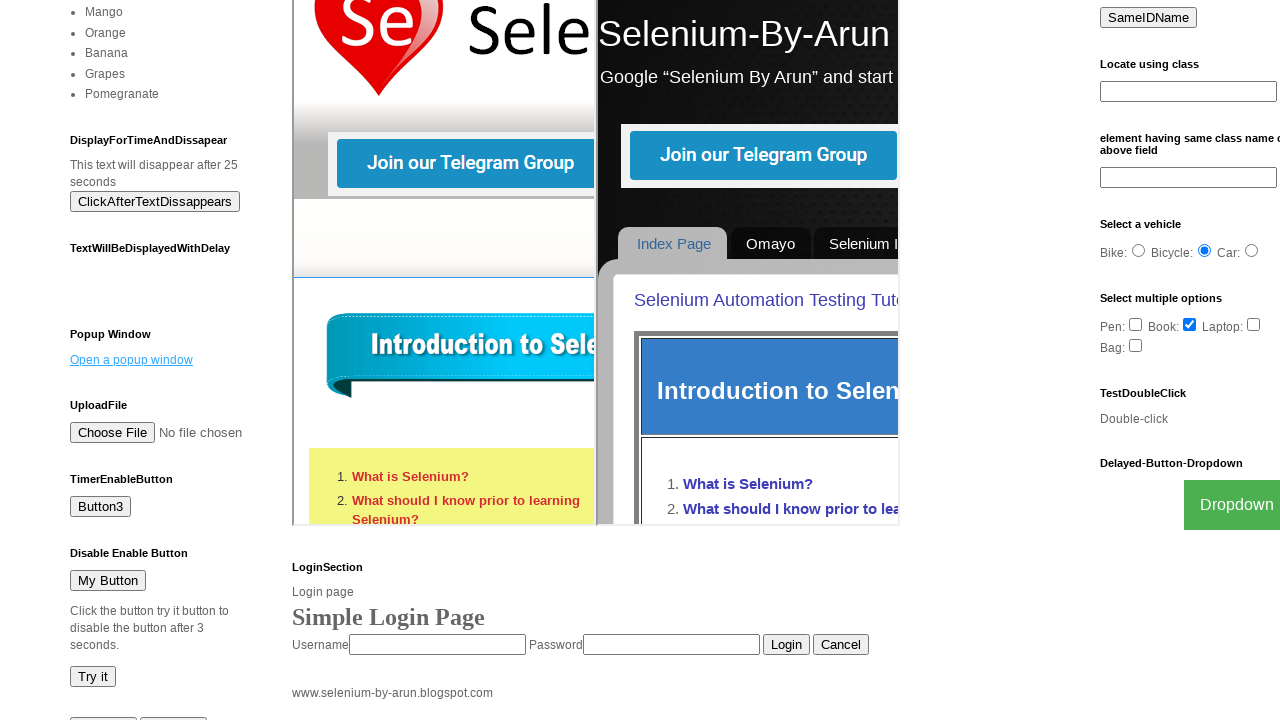

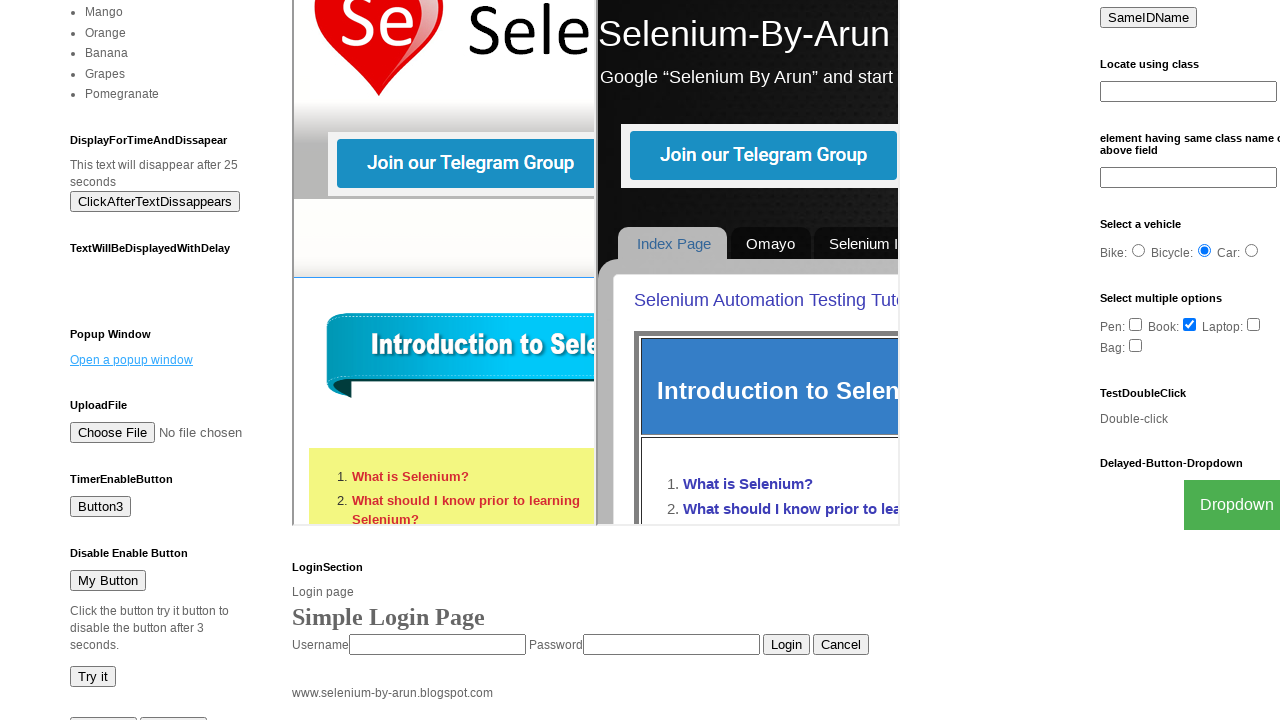